Tests scrolling functionality on a webpage by first scrolling down by a fixed pixel amount, then scrolling to bring a specific element into view.

Starting URL: https://www.obsqurazone.com/

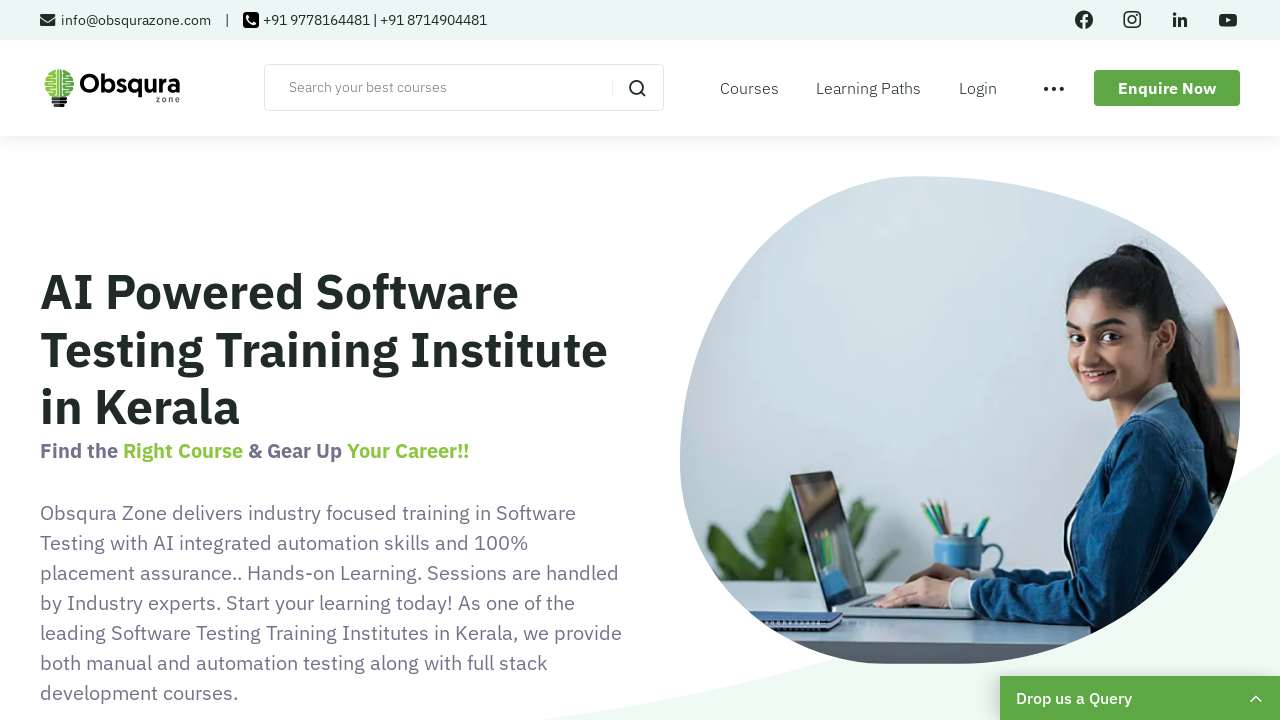

Scrolled down by 2000 pixels using JavaScript
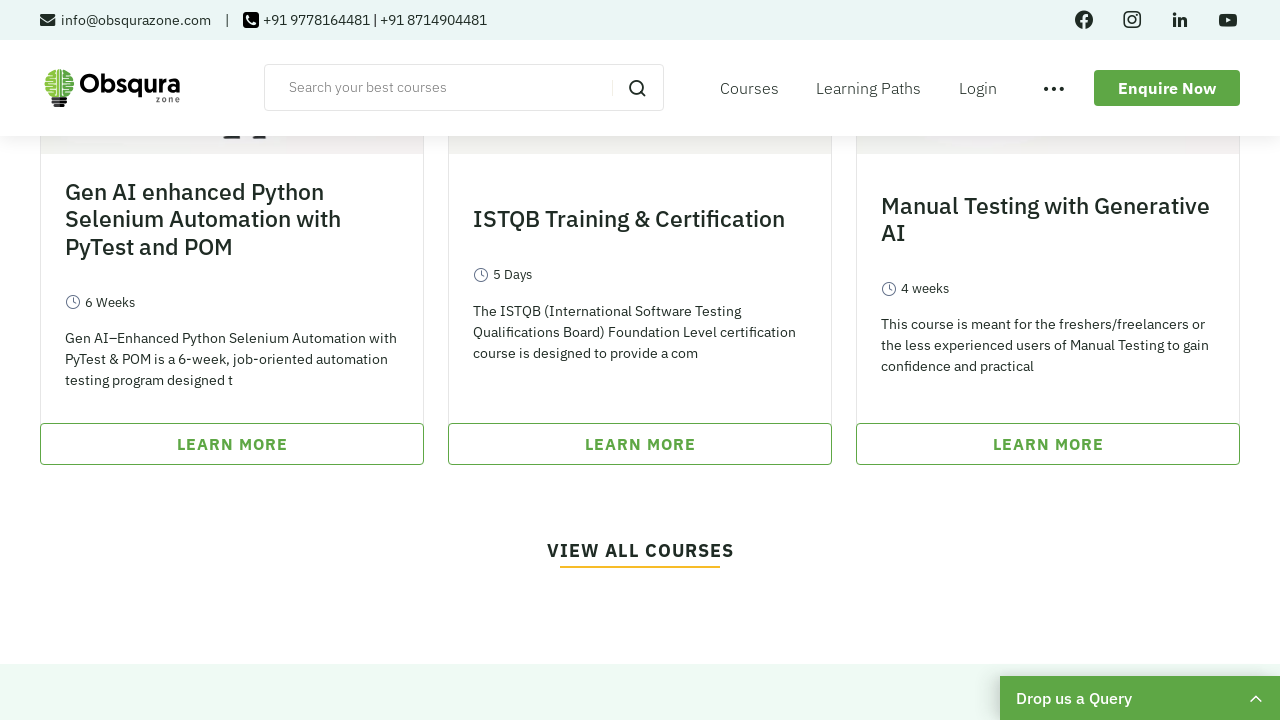

Waited 1 second for scroll to complete
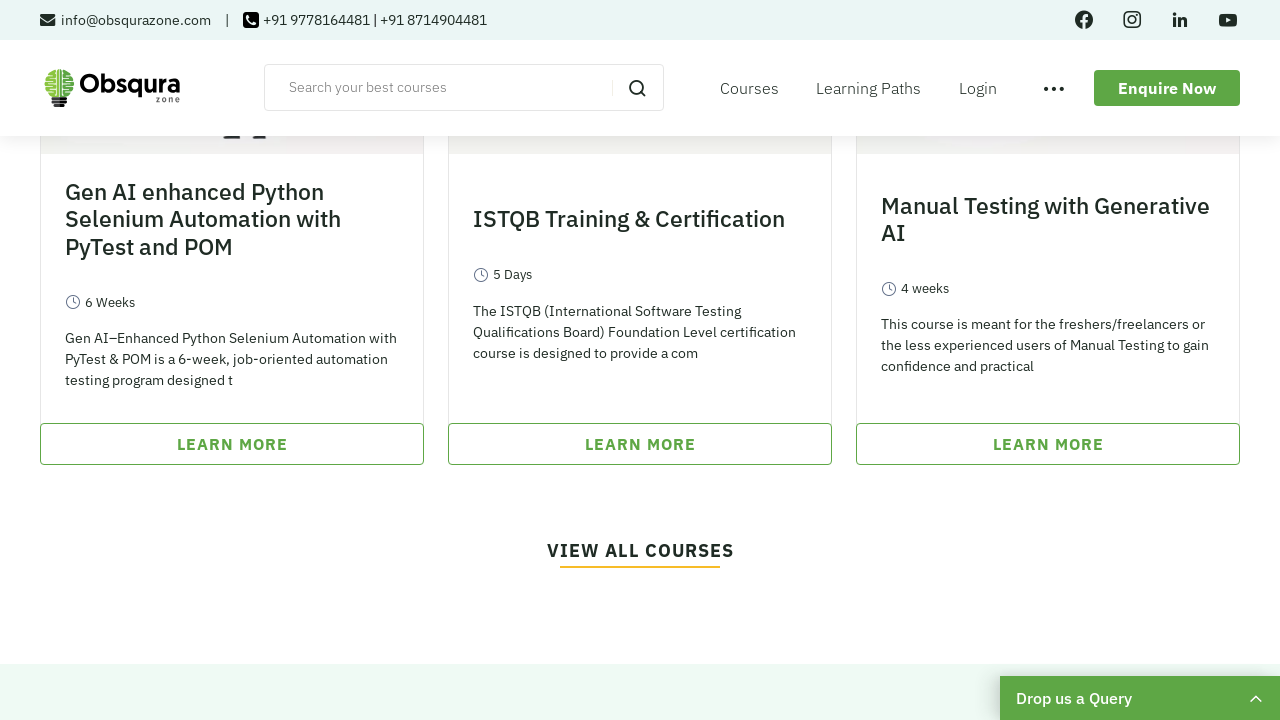

Scrolled h2.home-sec2-head-h2 element into view
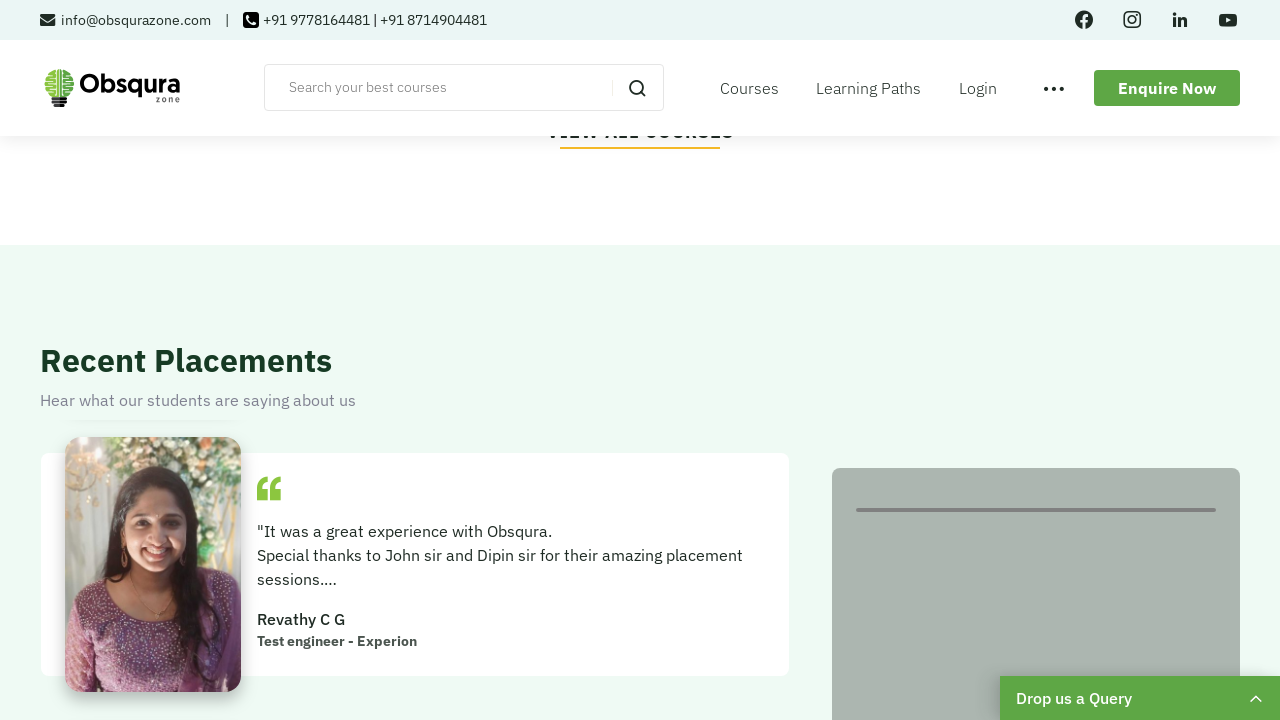

Confirmed h2.home-sec2-head-h2 element is visible
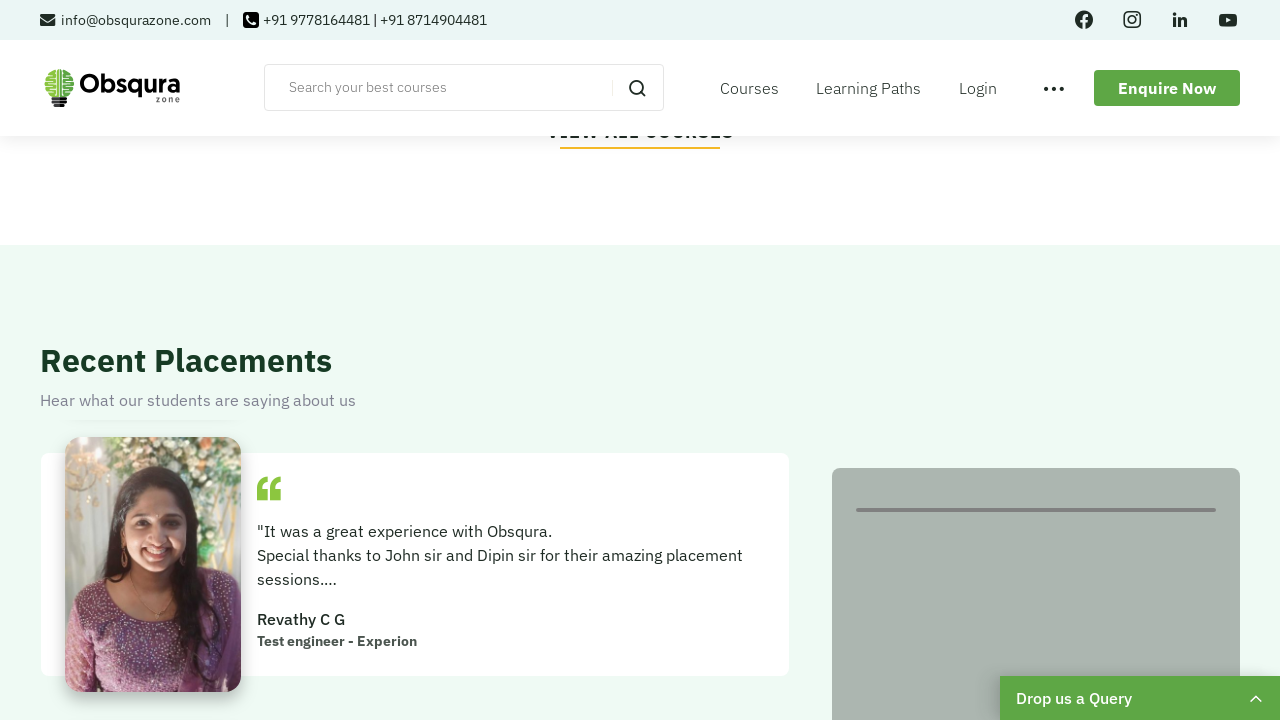

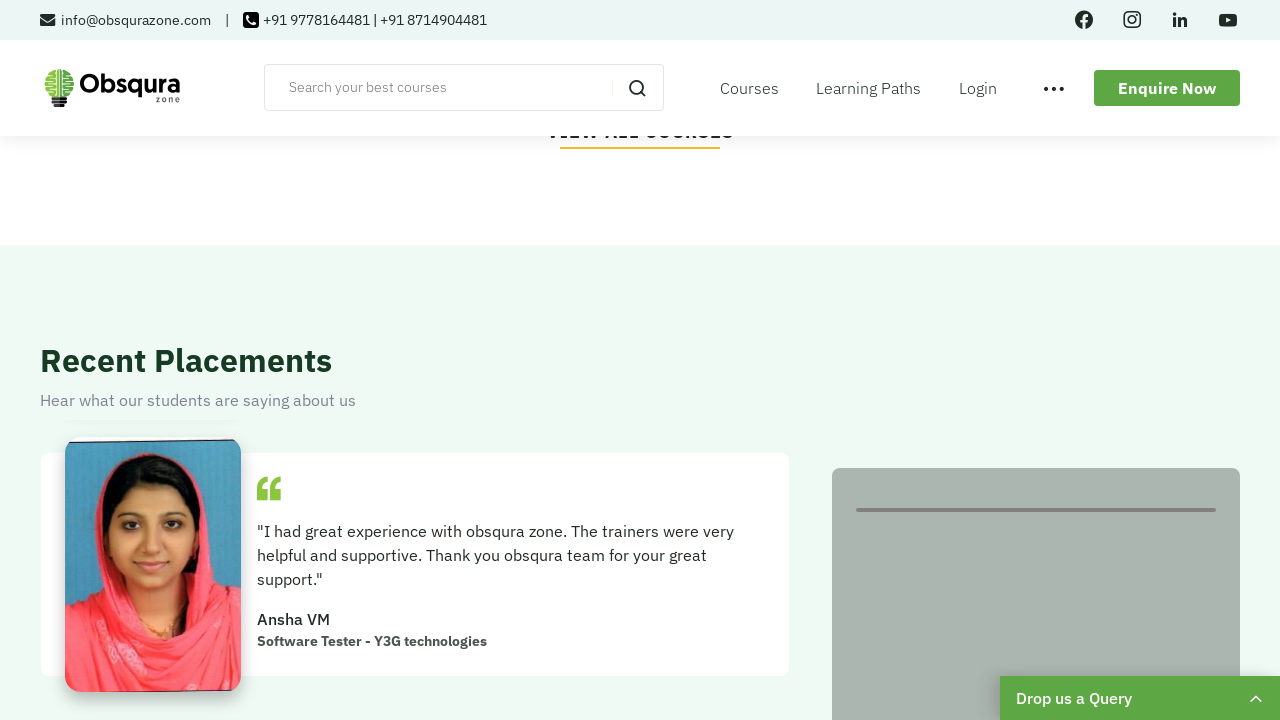